Tests switching between browser tabs by clicking a button that opens a new tab, then bringing the new tab to front and closing it

Starting URL: https://demo.automationtesting.in/Windows.html

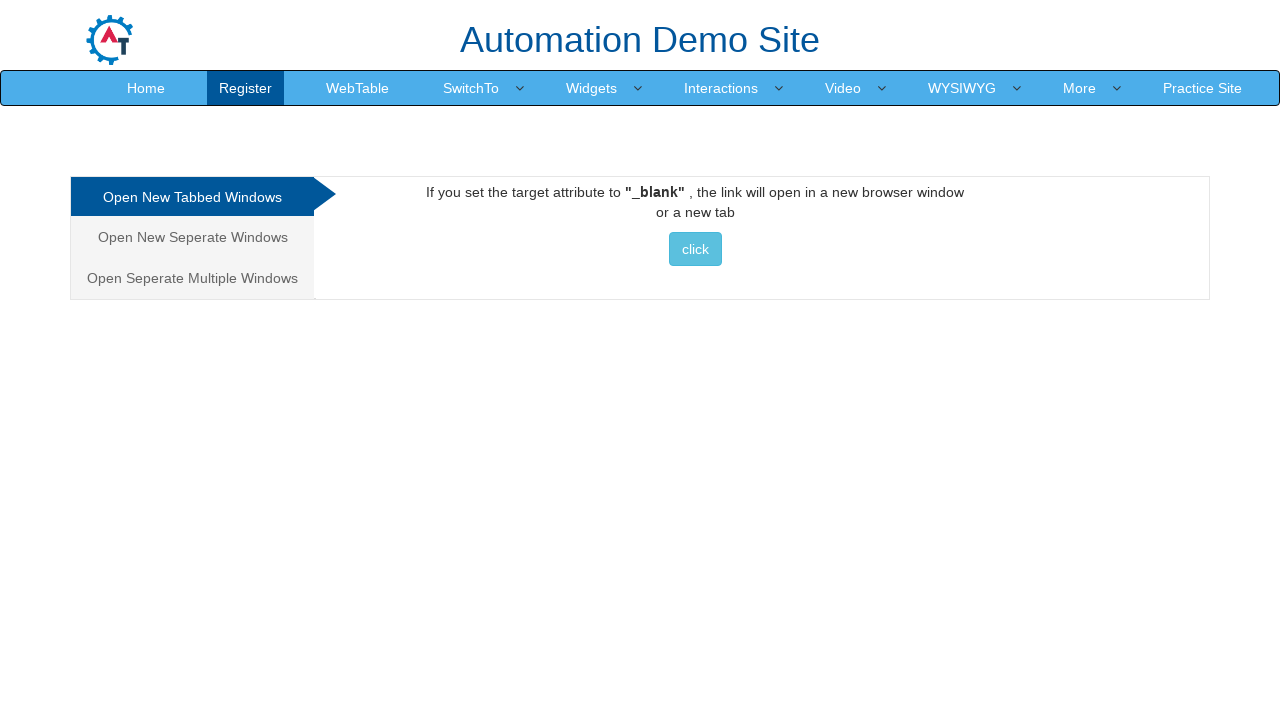

Clicked button to open a new tab
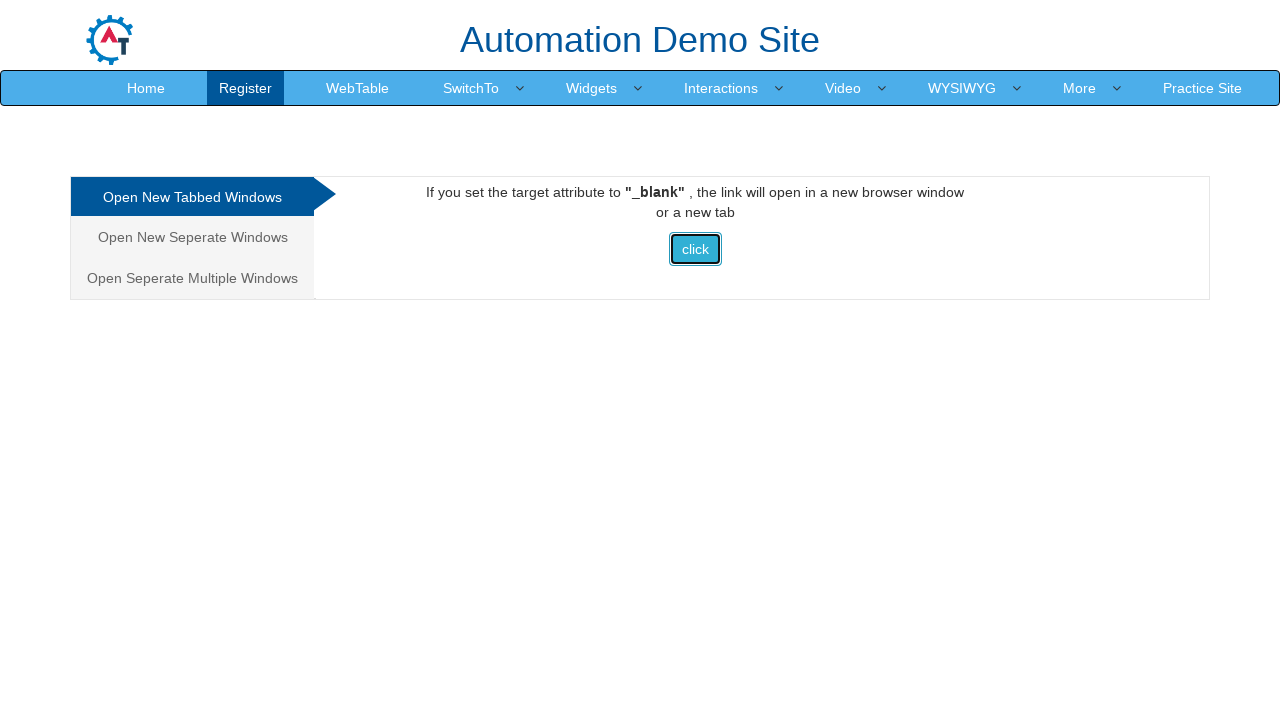

Waited 1 second for new tab to open
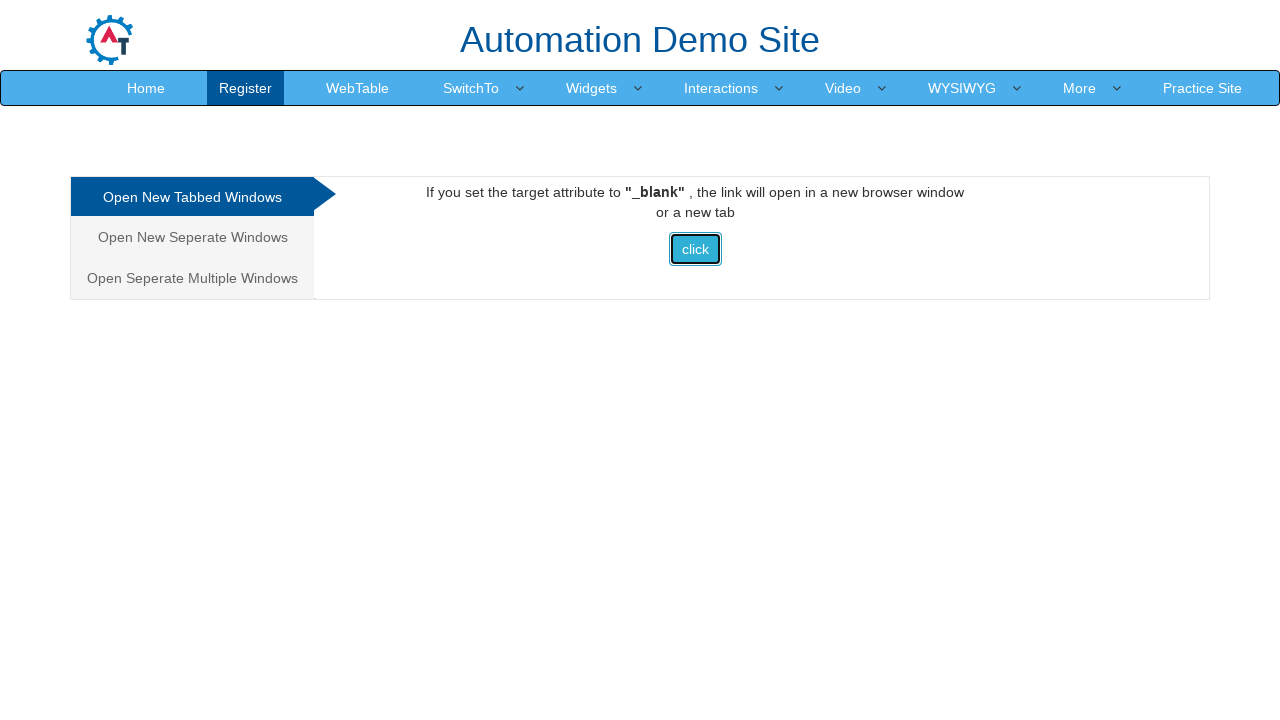

Retrieved all open pages/tabs from context
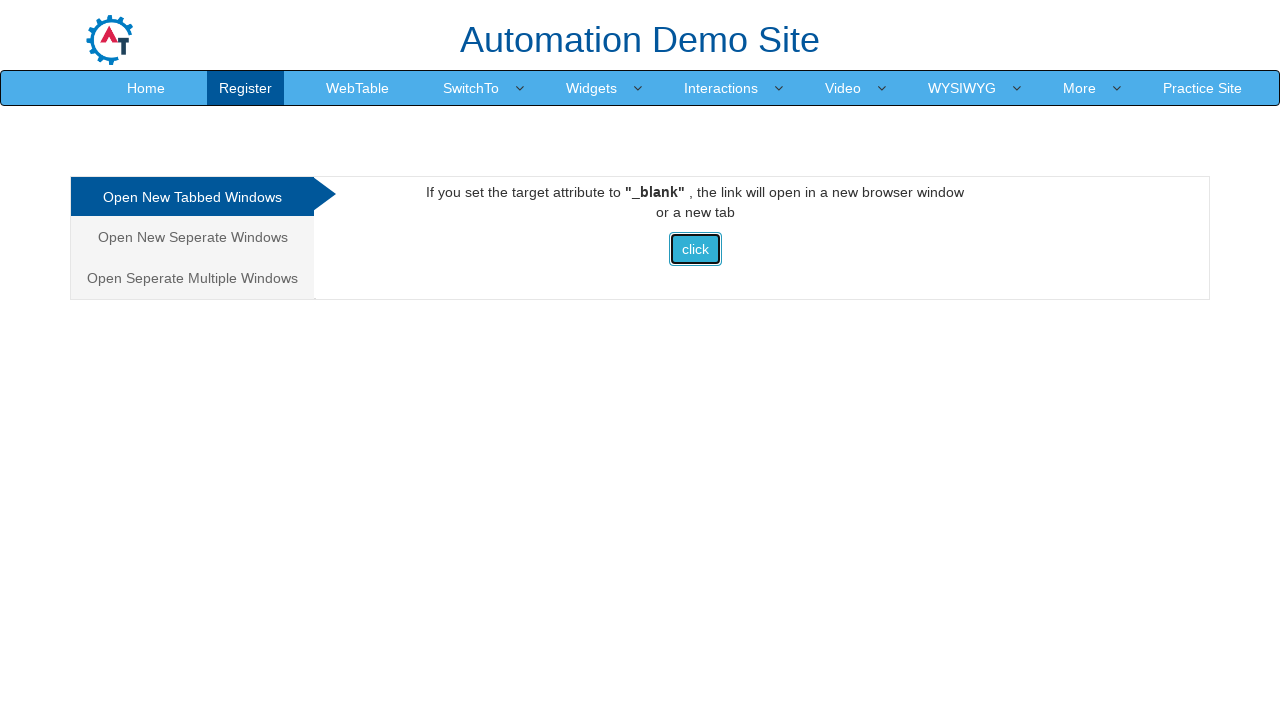

Selected the new tab (second page in context)
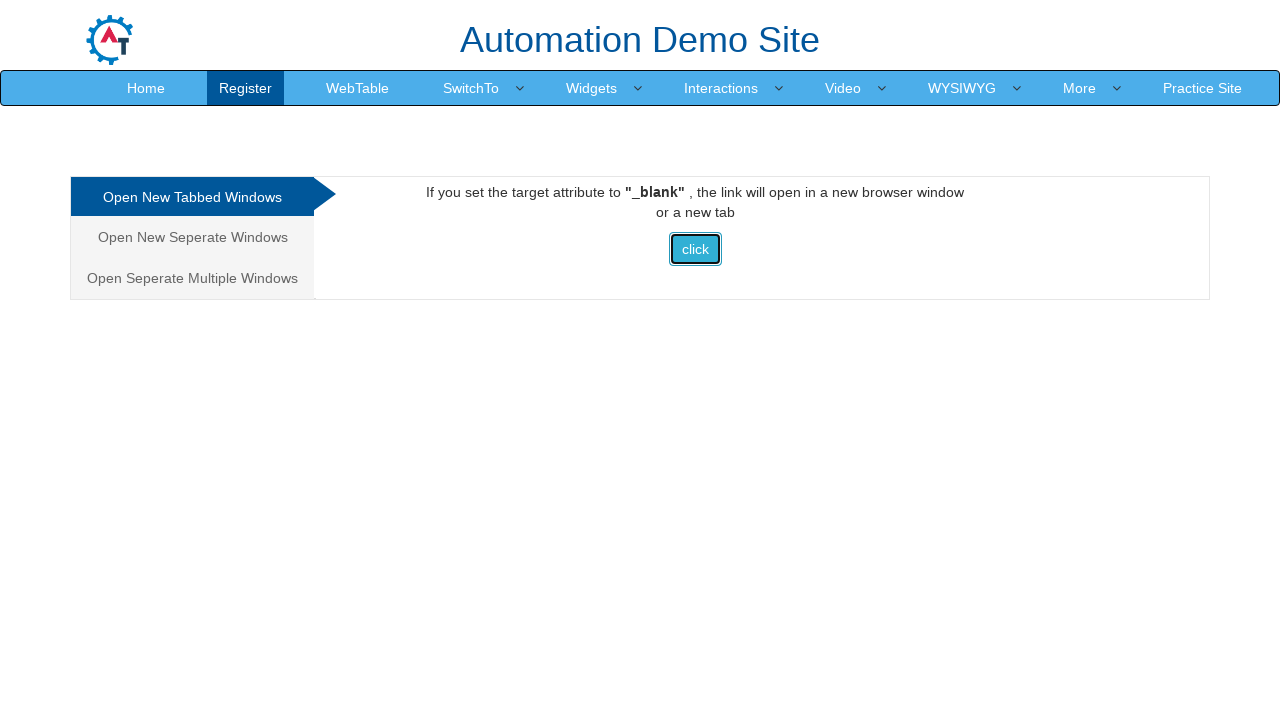

Brought the new tab to front
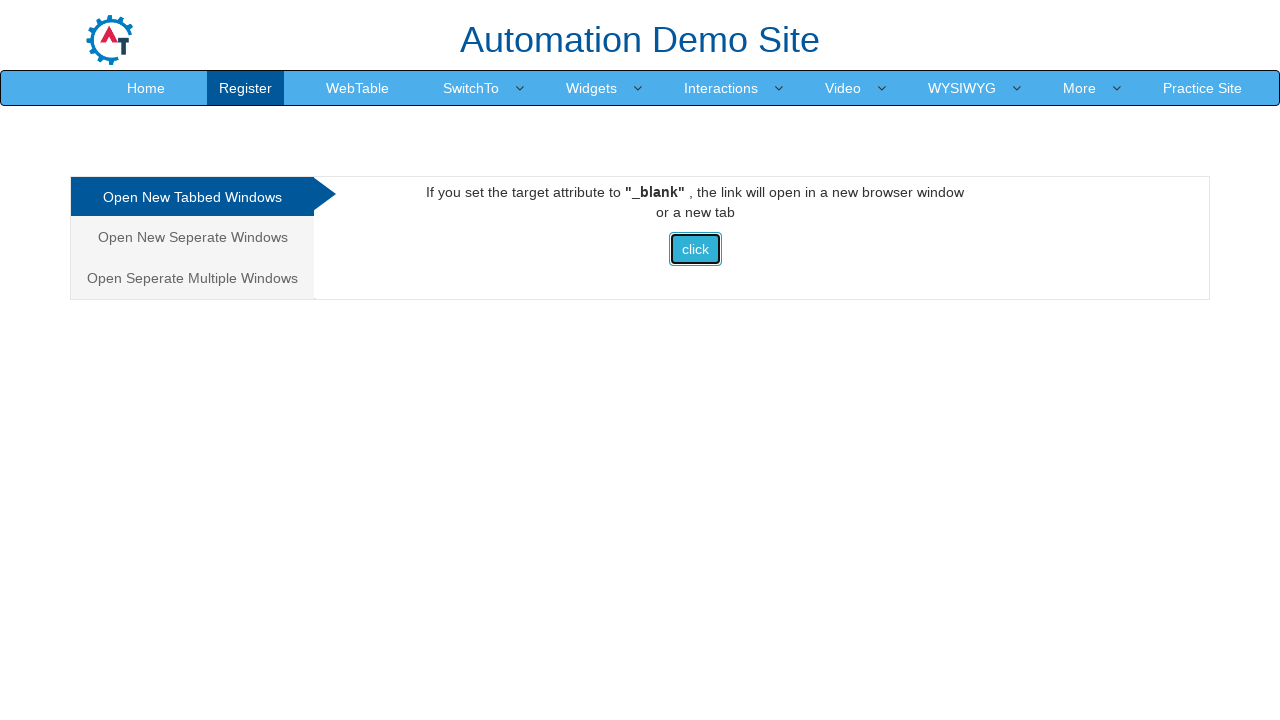

Waited 1 second to observe the tab switch
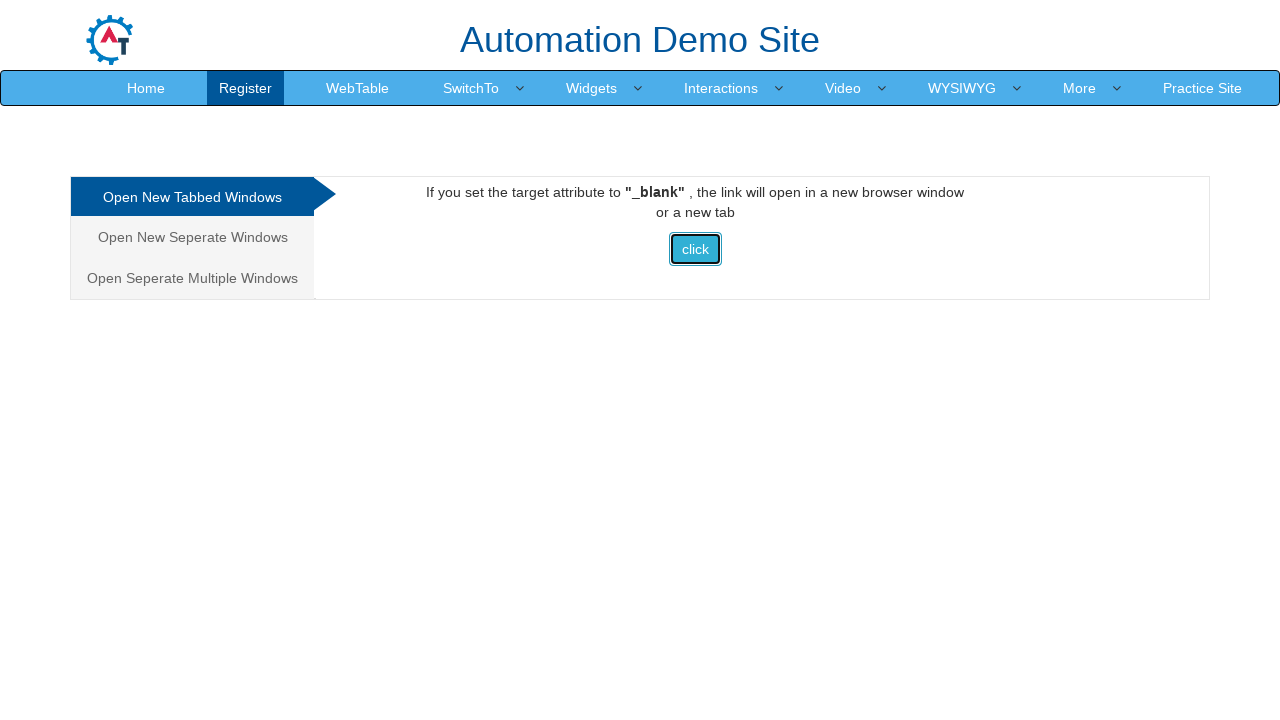

Closed the new tab
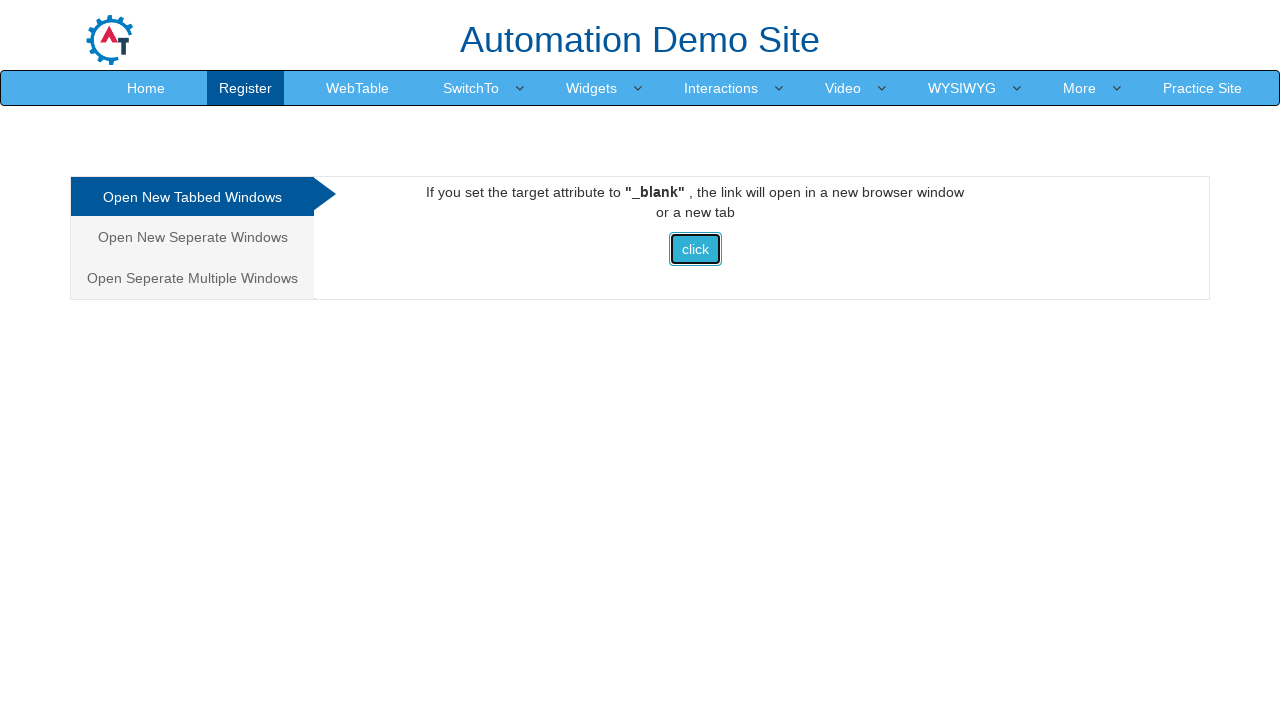

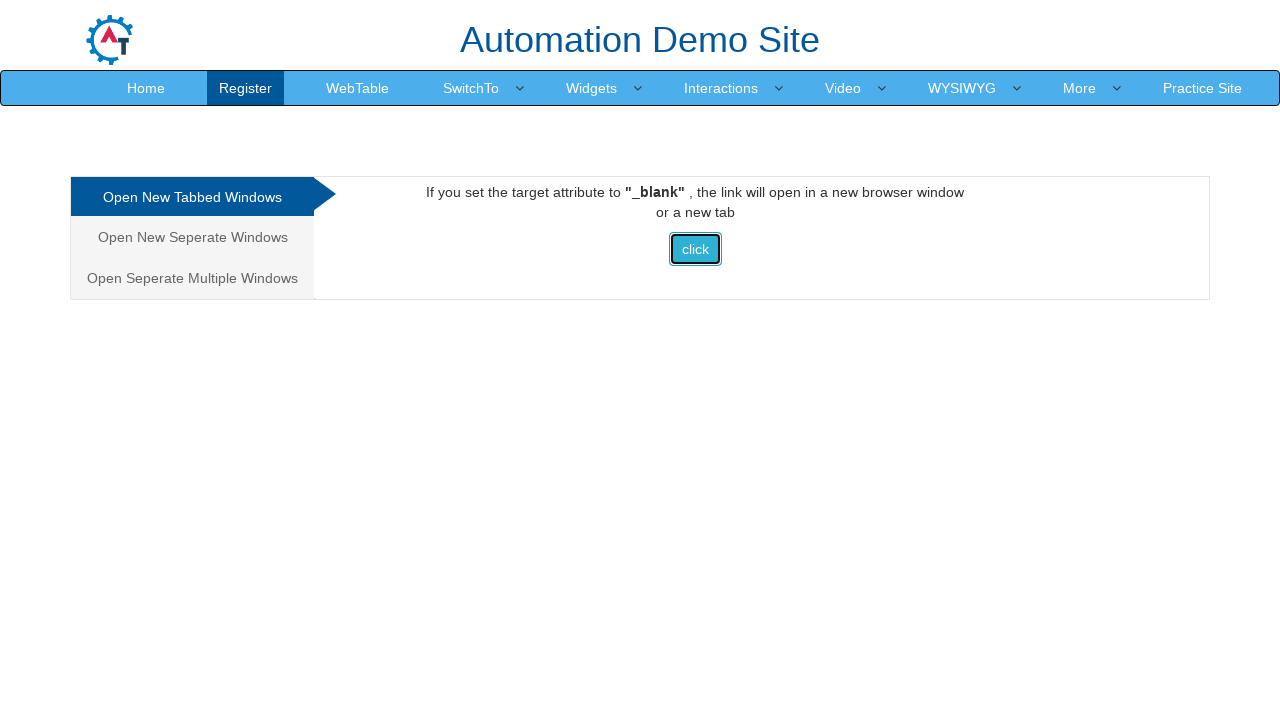